Navigates to PTT stock board and clicks the previous page link to browse earlier posts

Starting URL: https://www.ptt.cc/bbs/stock/index.html

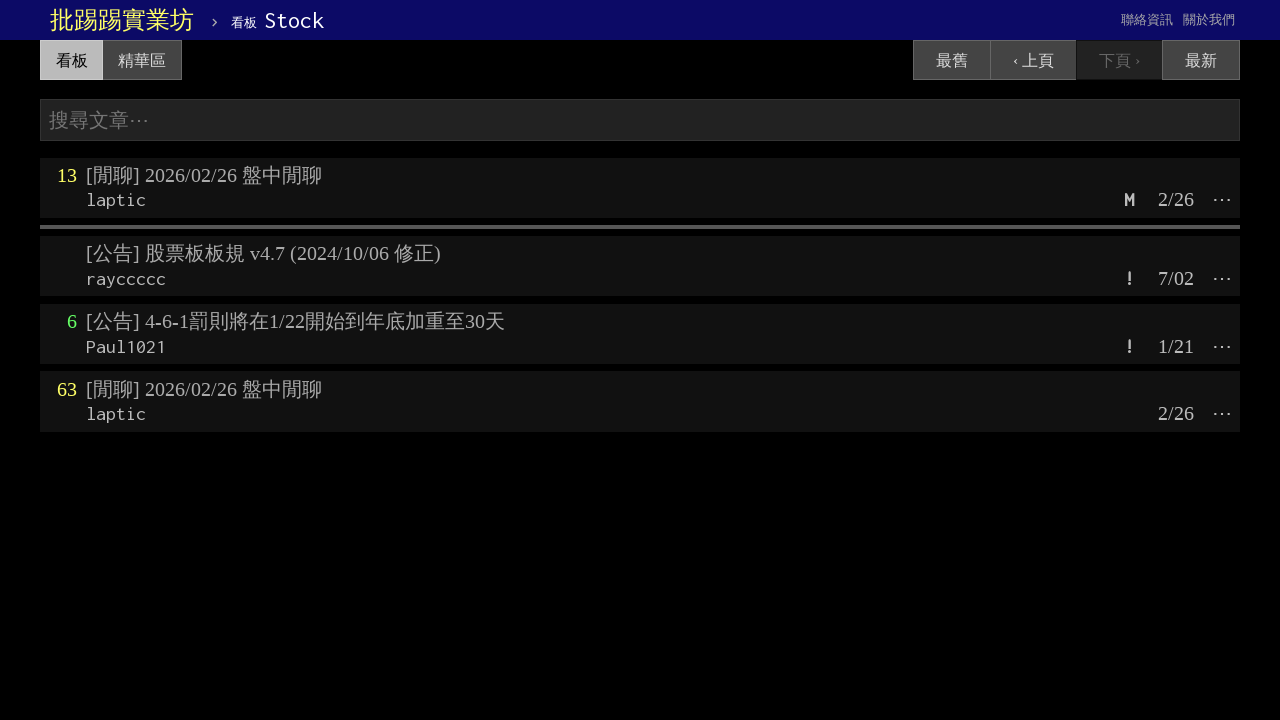

Waited for page content to load - title selector found
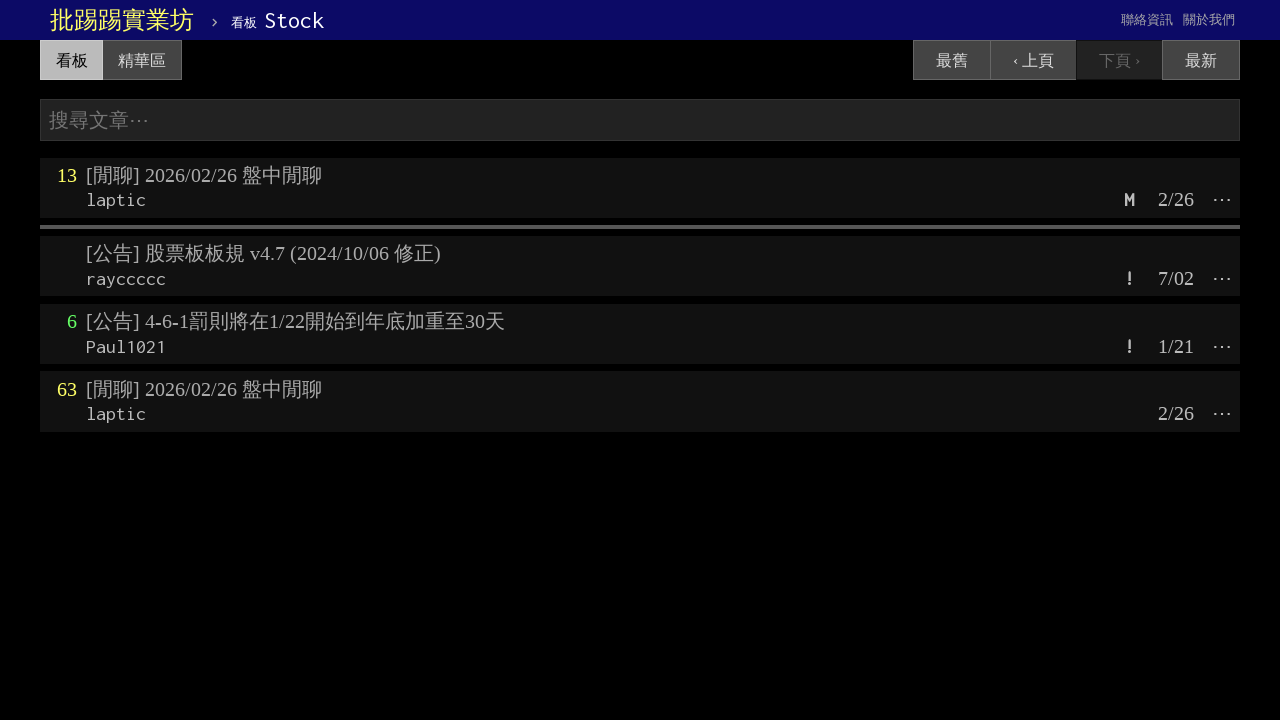

Clicked the previous page link (‹ 上頁) to browse earlier posts at (1033, 60) on text='‹ 上頁'
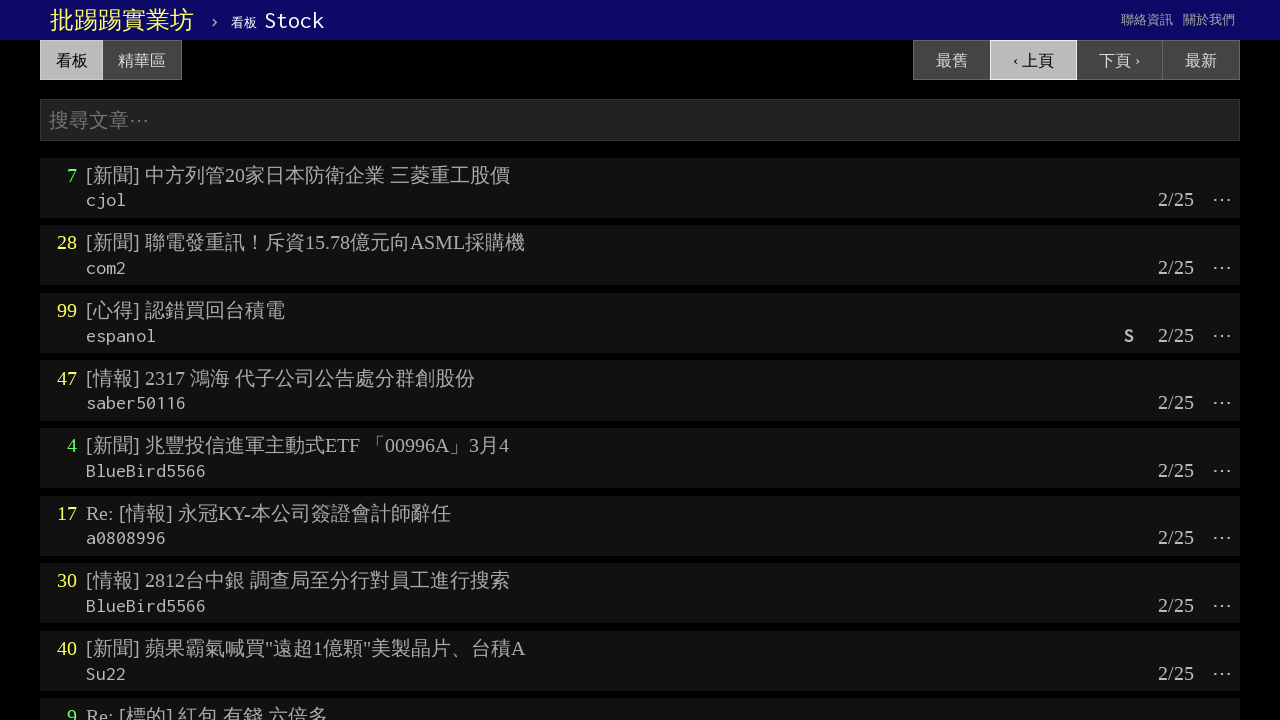

Waited for the new page to load - title selector found
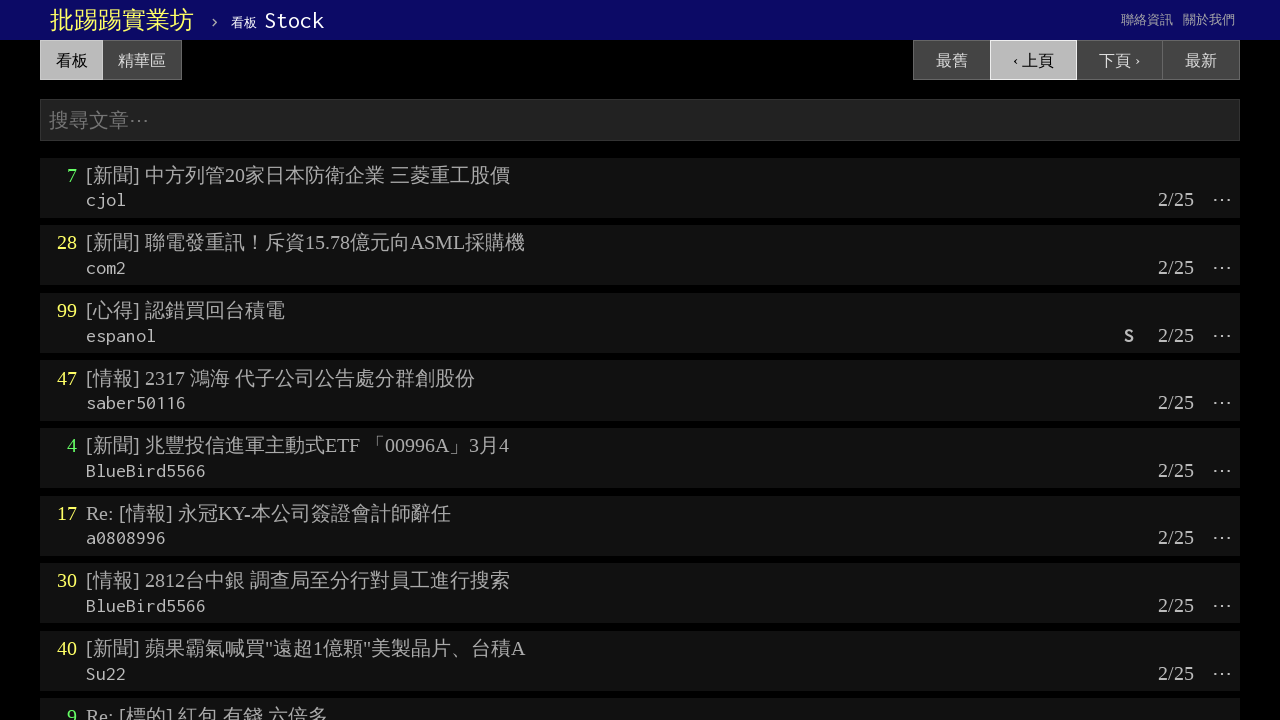

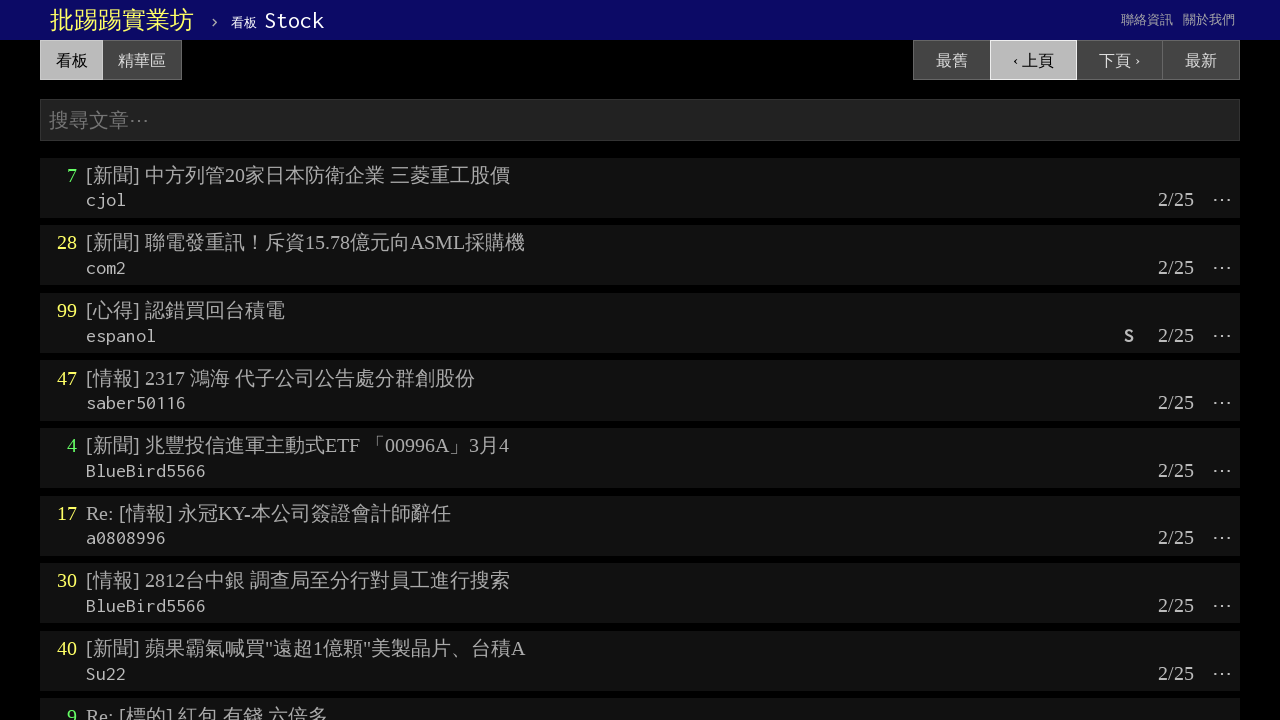